Navigates to a dropdown practice page on Rahul Shetty Academy website to verify the page loads successfully.

Starting URL: https://rahulshettyacademy.com/dropdownsPractise/

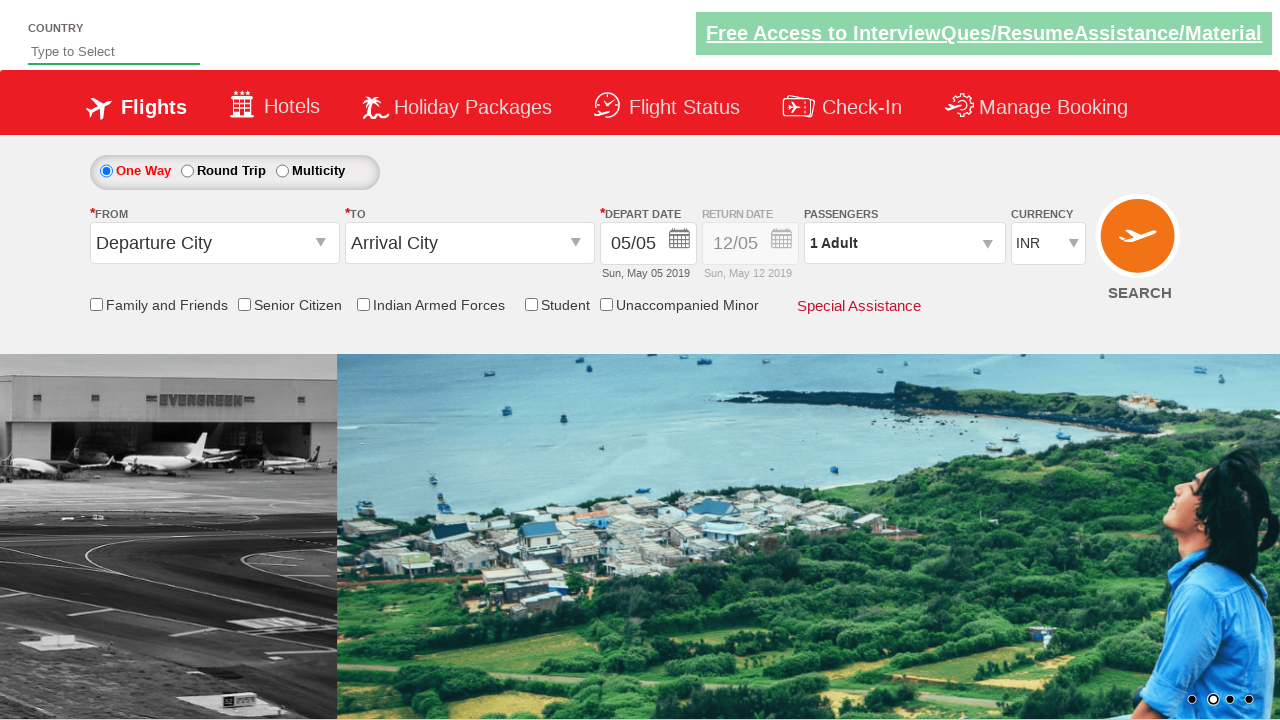

Navigated to Rahul Shetty Academy dropdown practice page
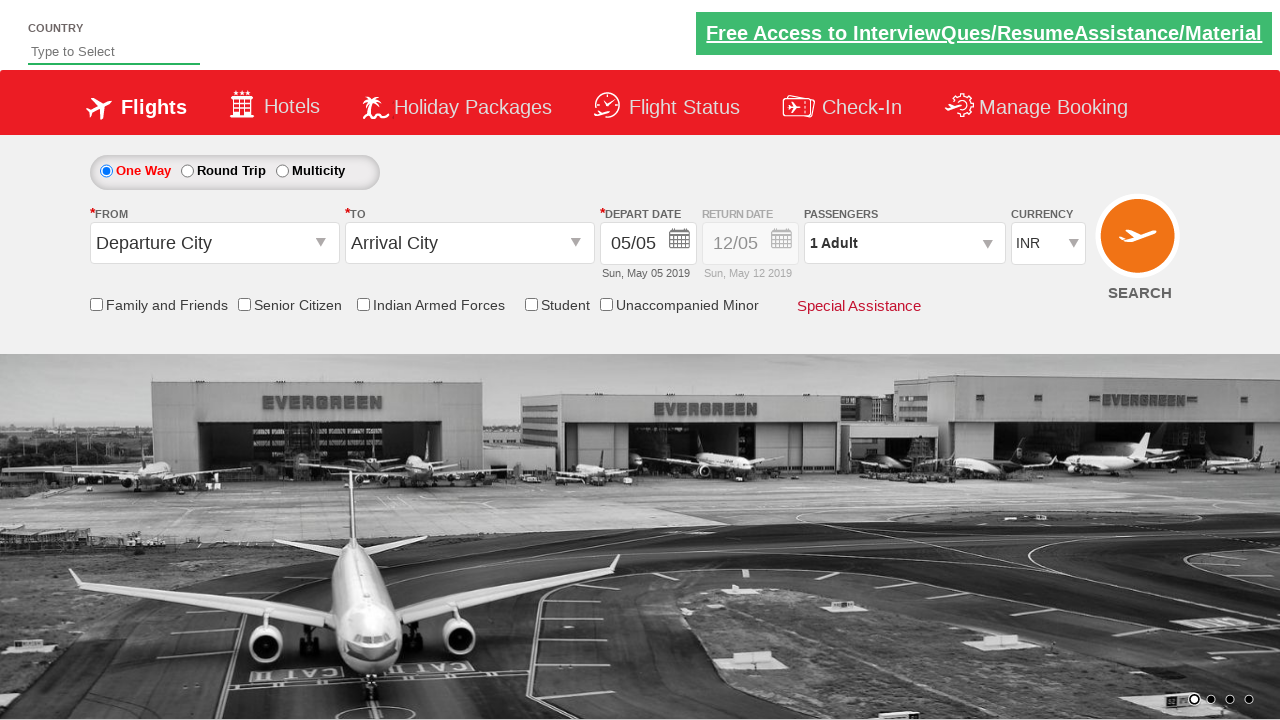

Page loaded successfully and DOM content is ready
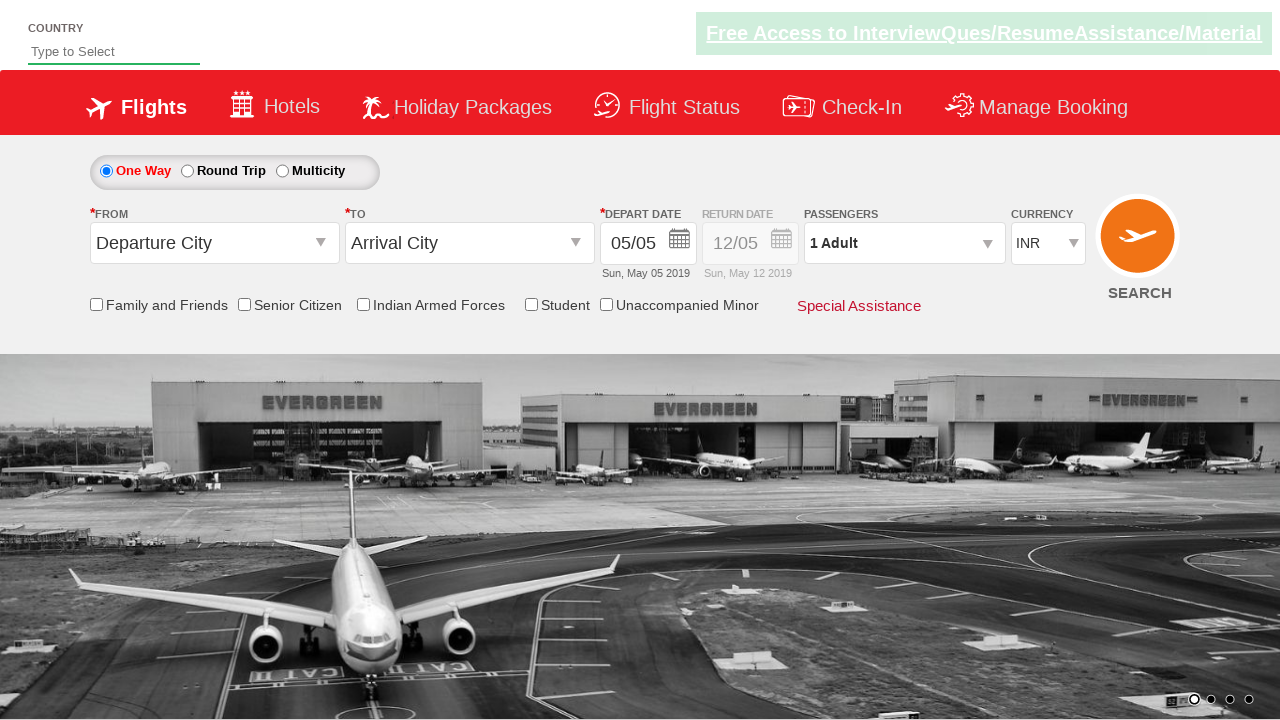

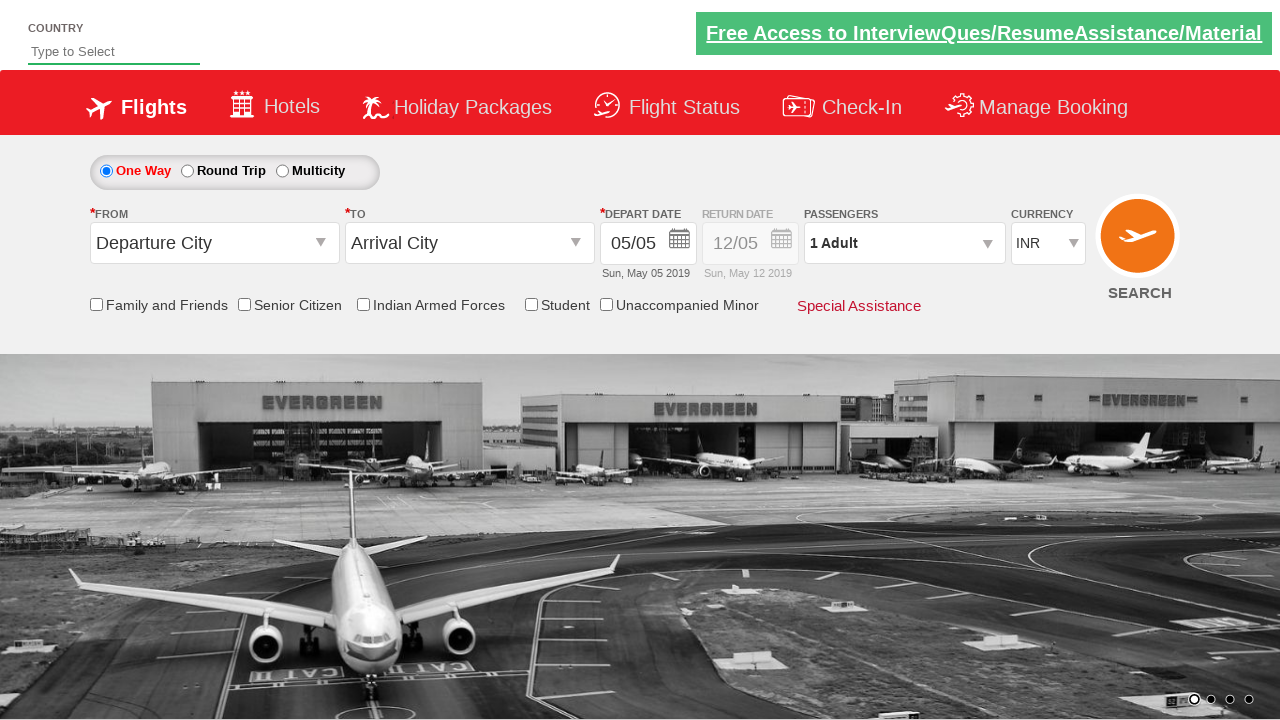